Tests the add/remove elements functionality by clicking Add Element button, verifying Delete button appears, then clicking Delete to remove it

Starting URL: https://the-internet.herokuapp.com/add_remove_elements/

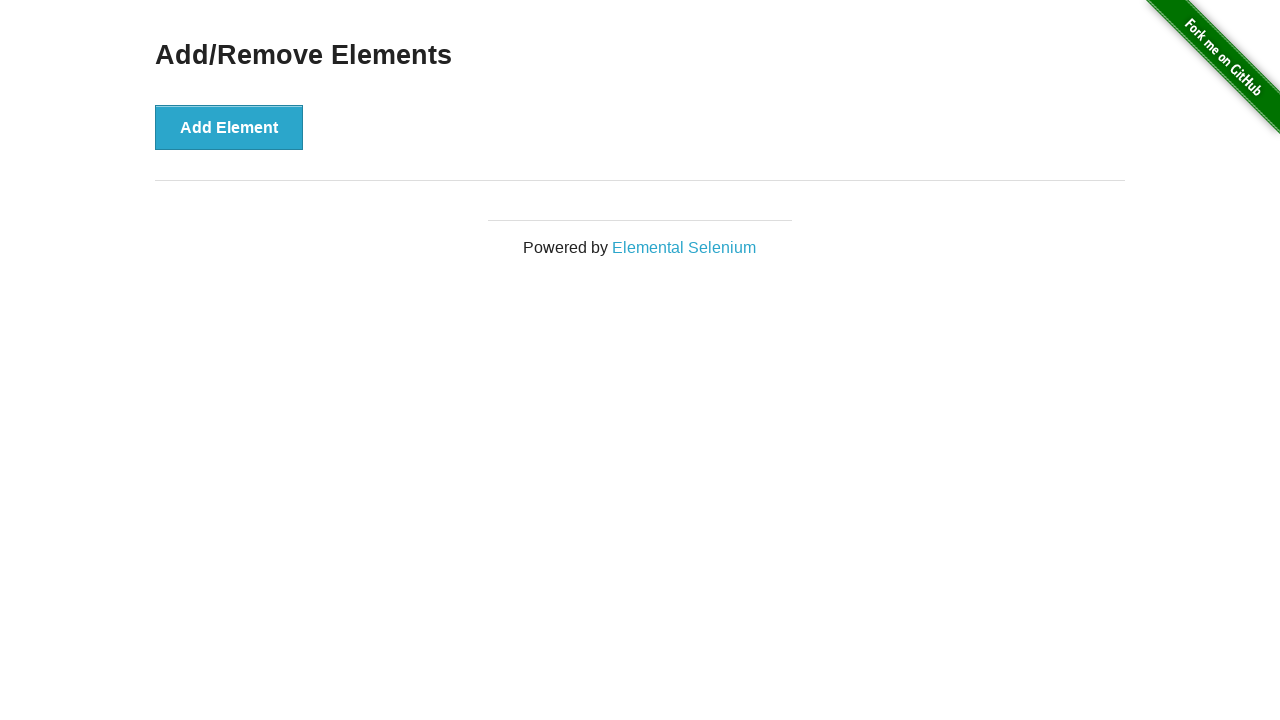

Clicked Add Element button to create a new element at (229, 127) on button:has-text('Add Element')
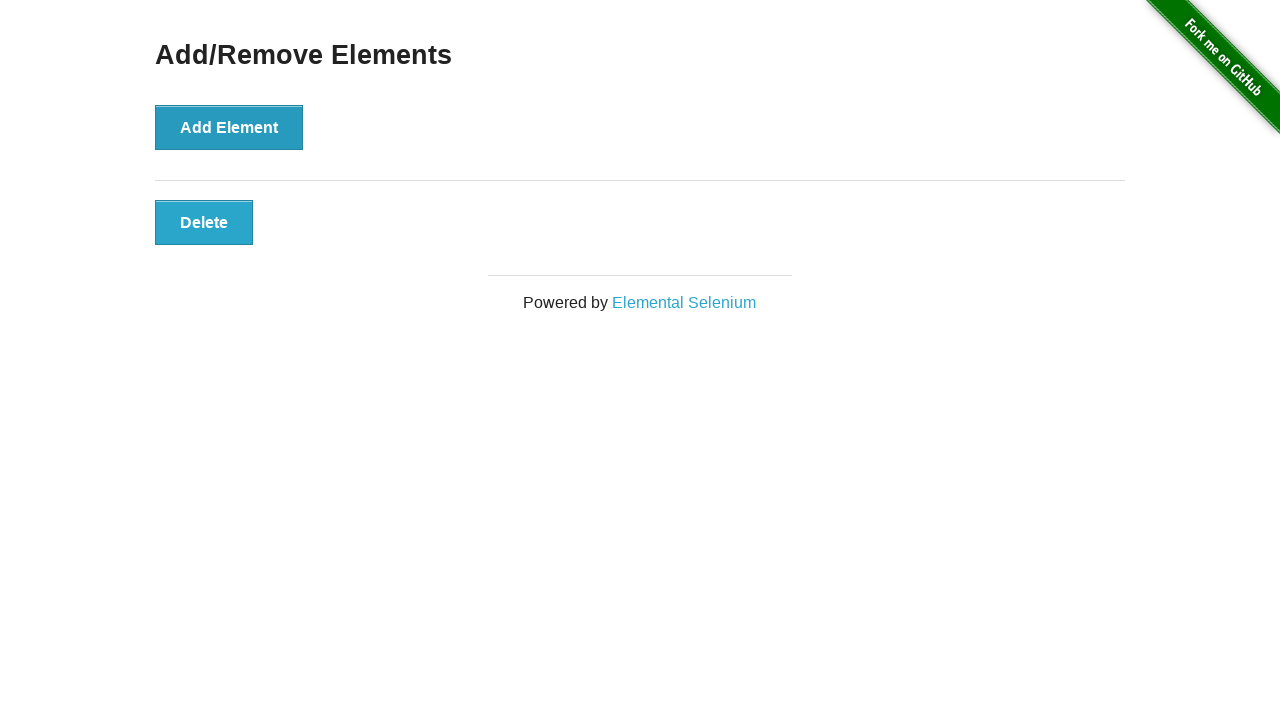

Located the Delete button element
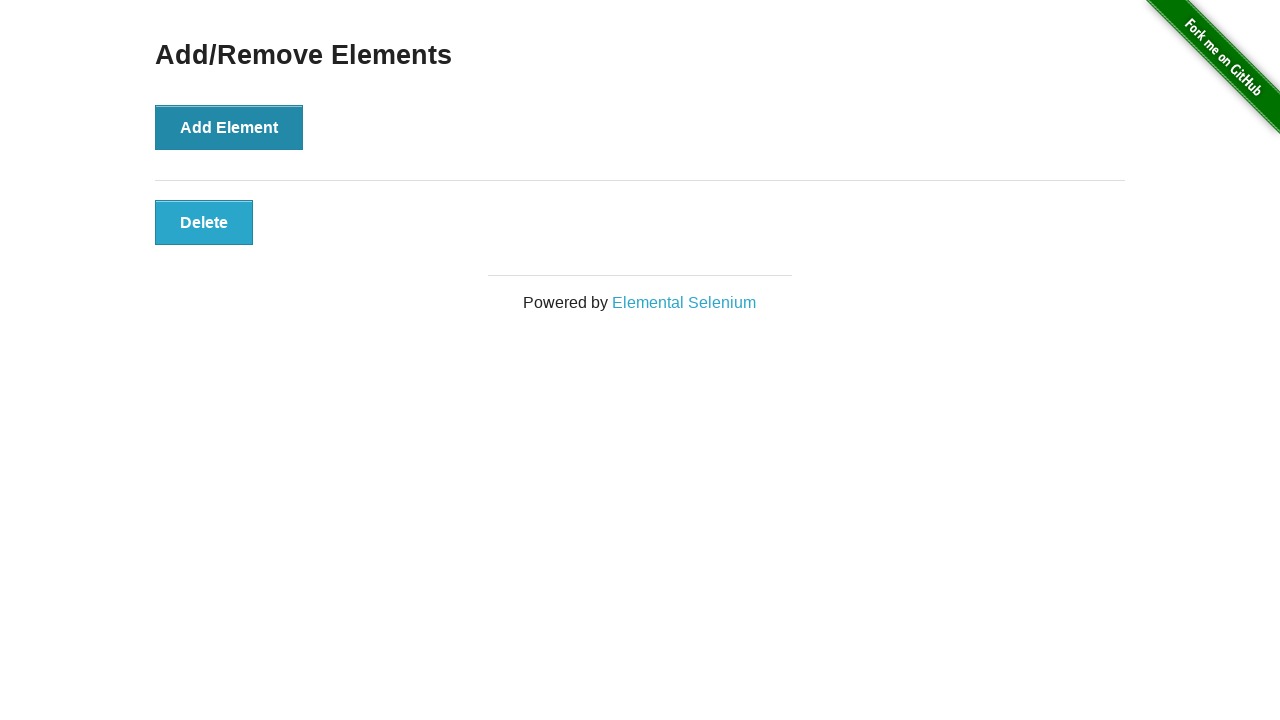

Verified Delete button is visible
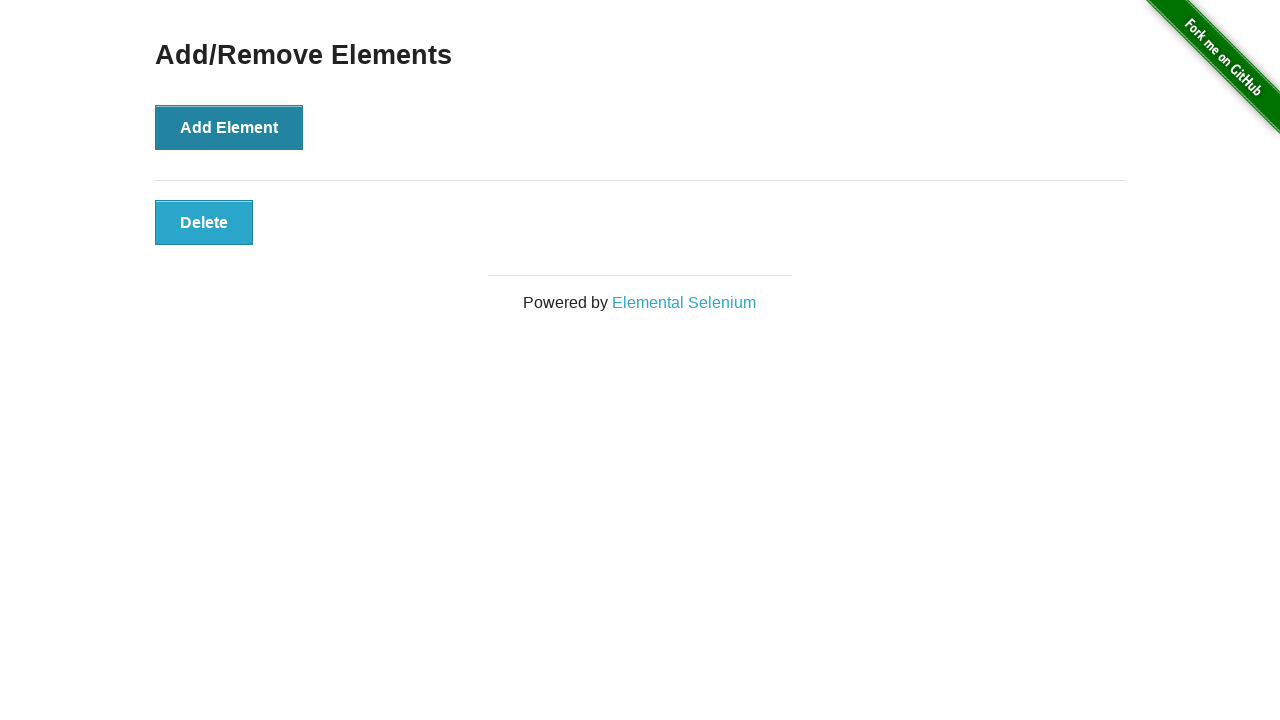

Clicked Delete button to remove the element at (204, 222) on button.added-manually
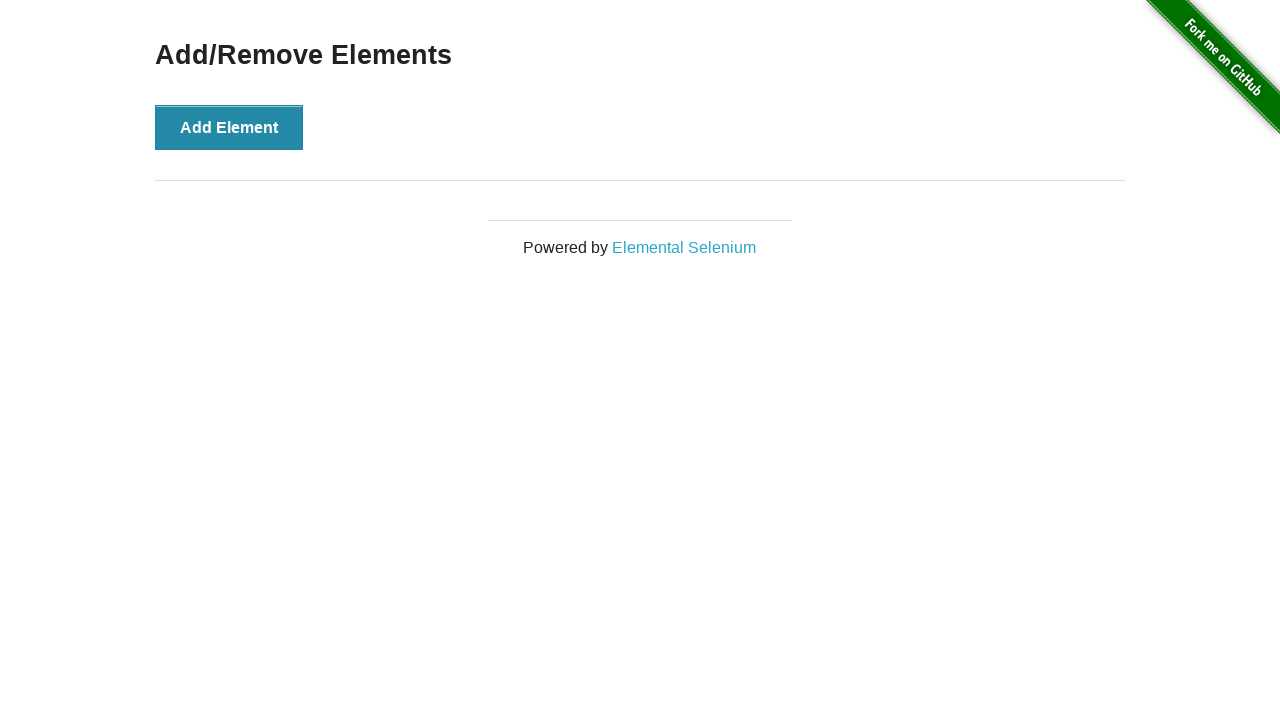

Located the Add/Remove Elements heading
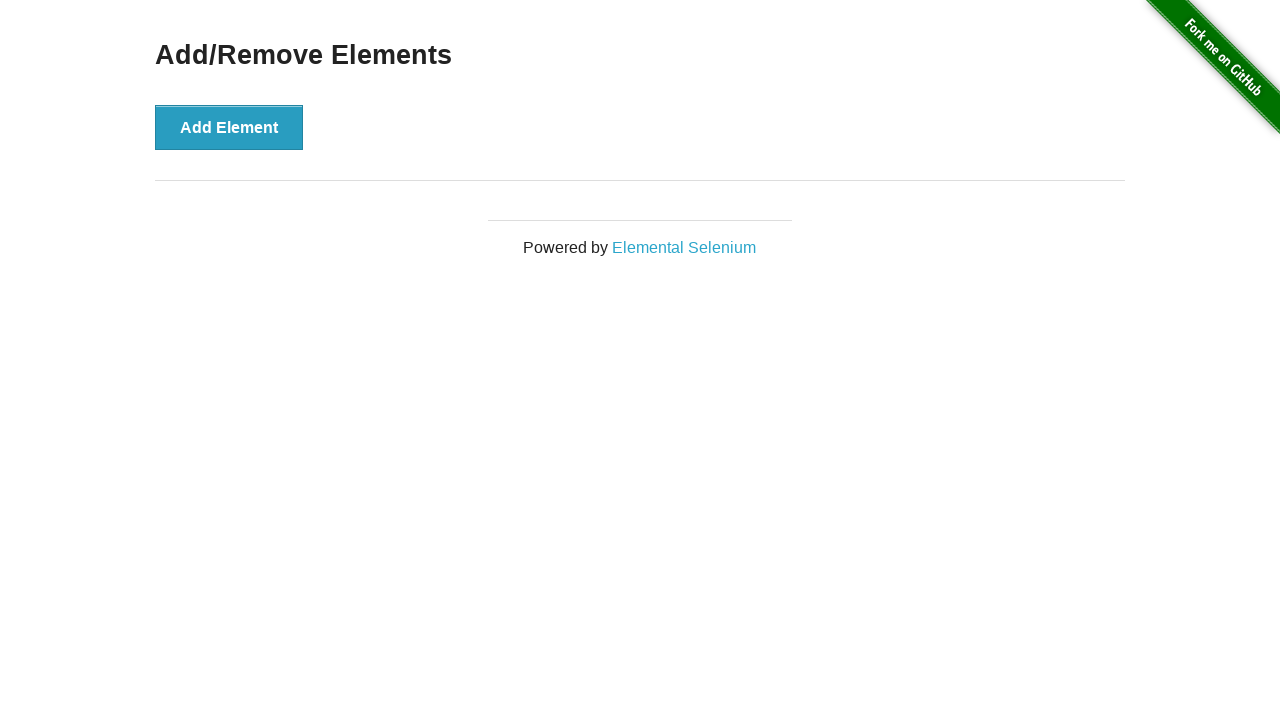

Verified Add/Remove Elements heading is visible after element removal
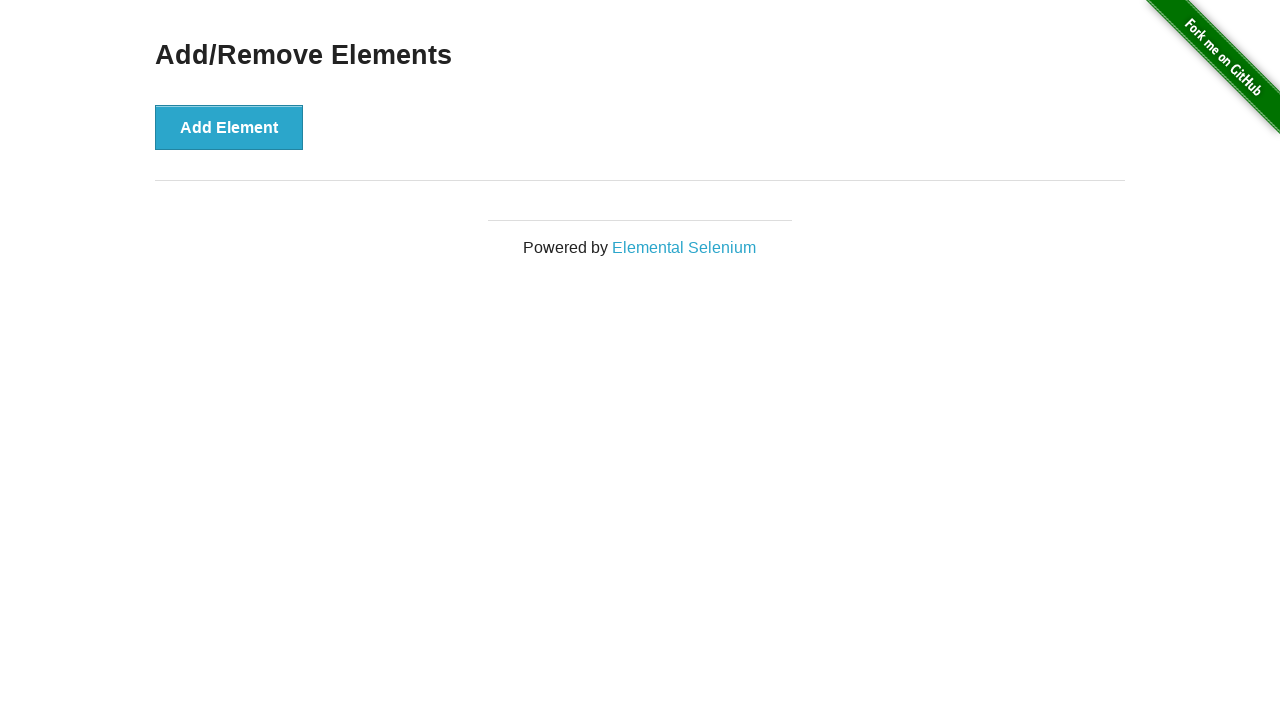

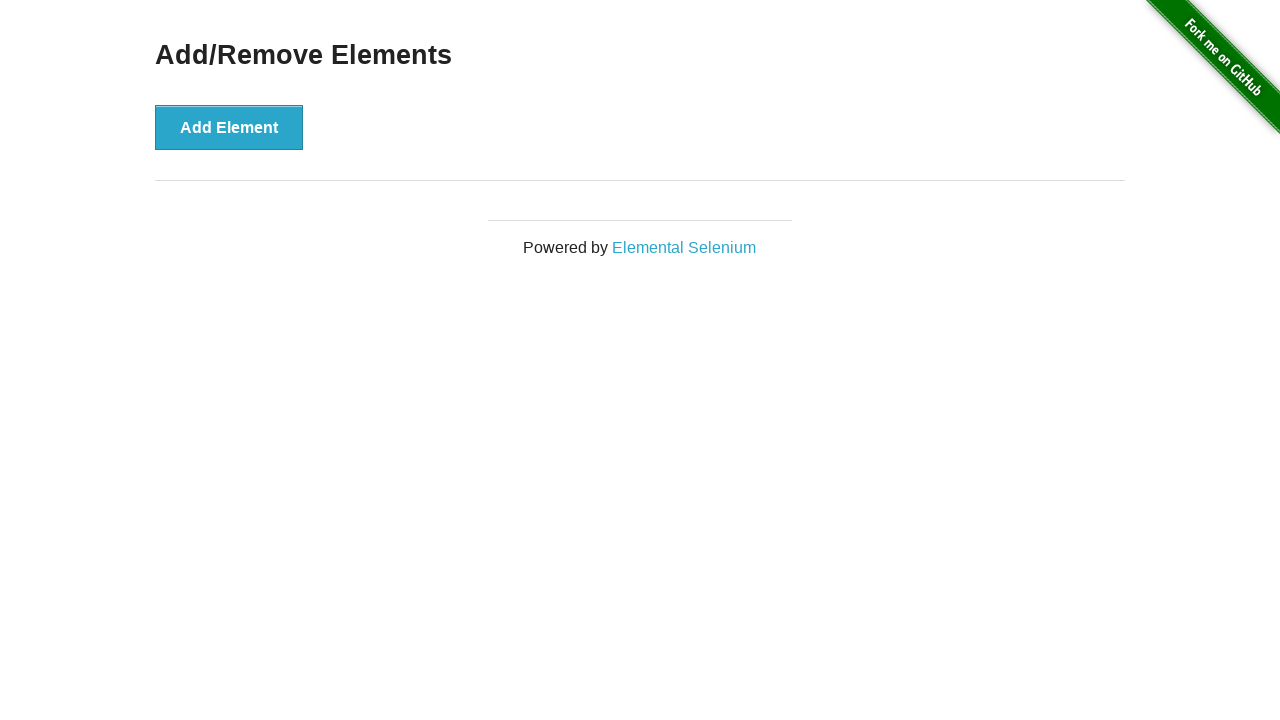